Tests the VWO homepage by clicking on the "Start a free trial" link

Starting URL: https://app.vwo.com

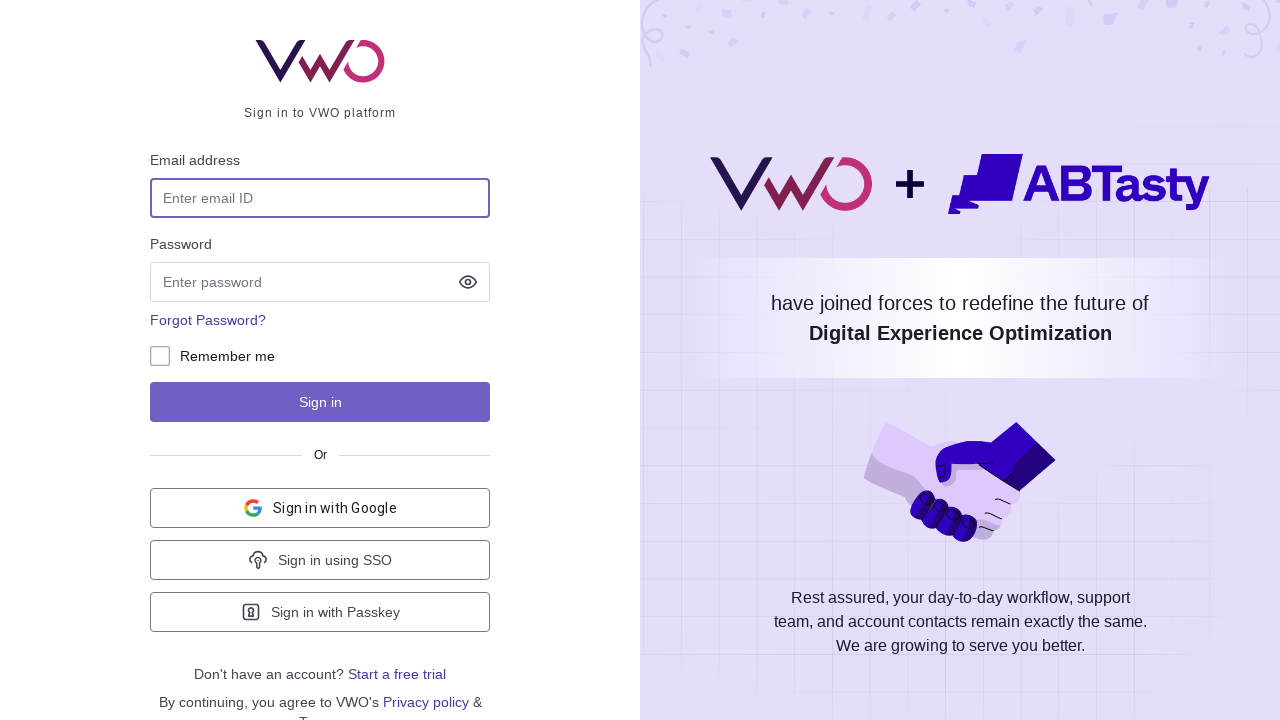

Clicked on 'Start a free trial' link at (397, 674) on text=Start a free trial
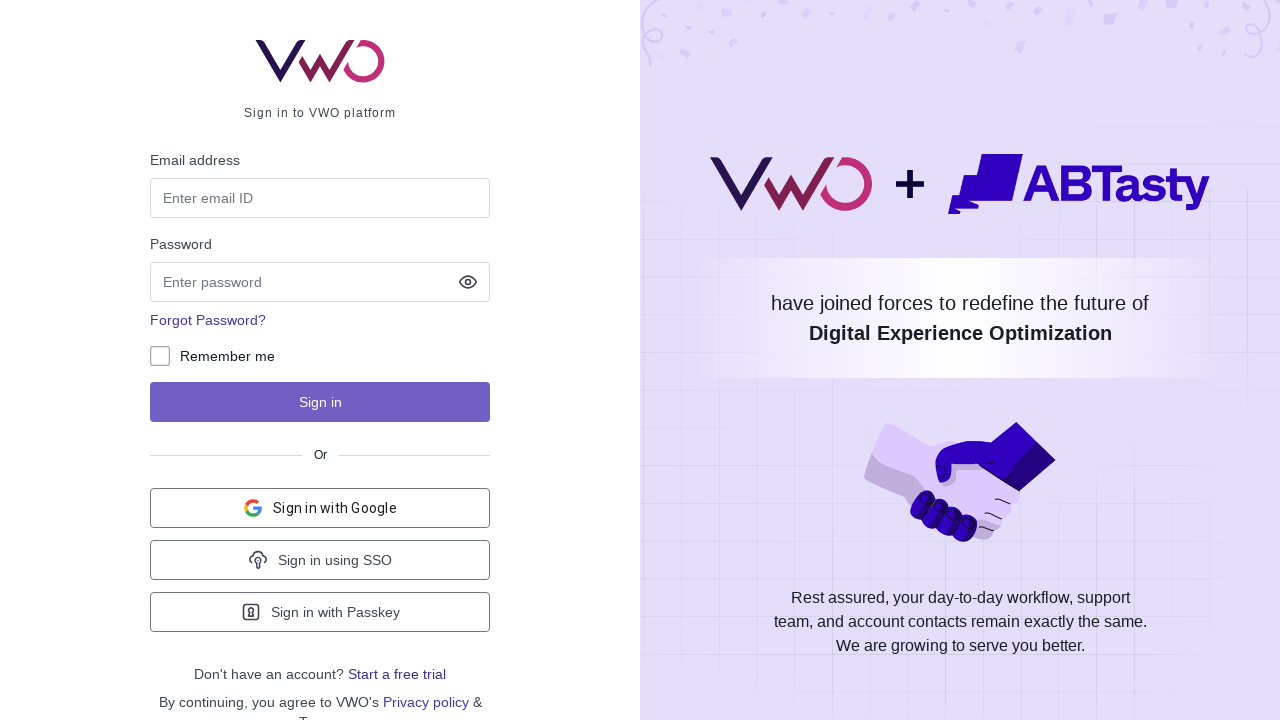

Waited for page to load with networkidle state
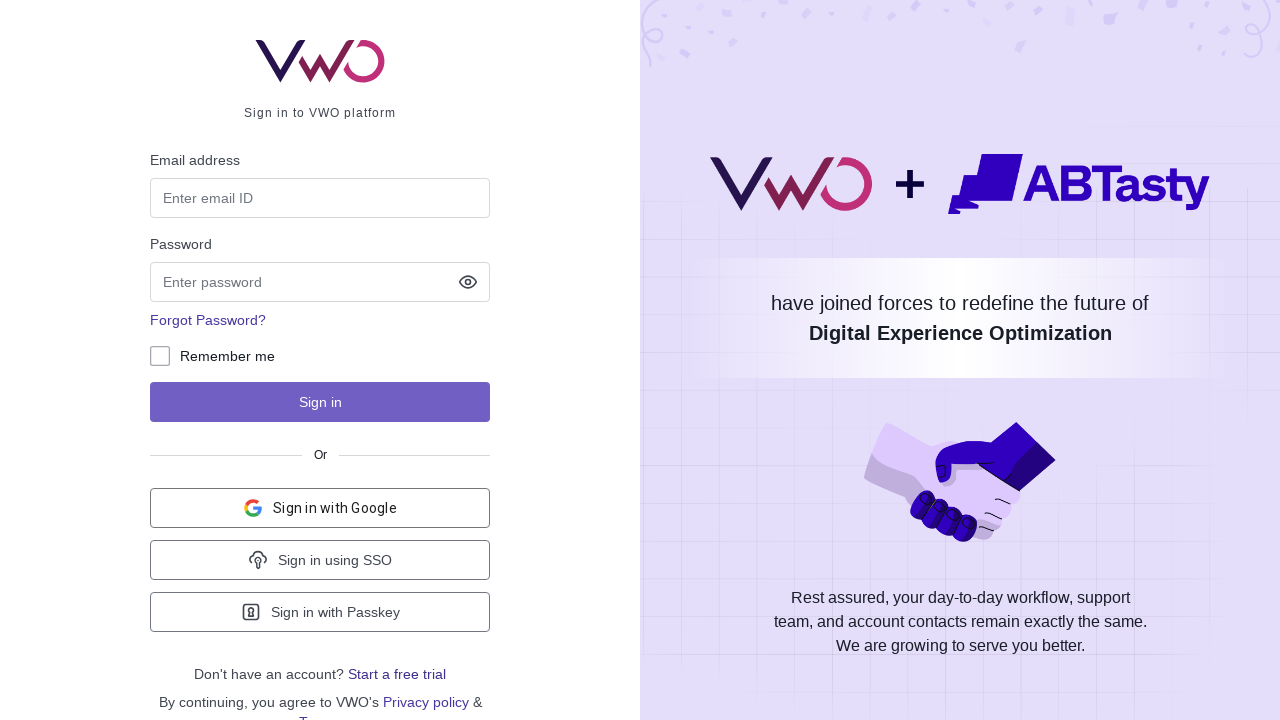

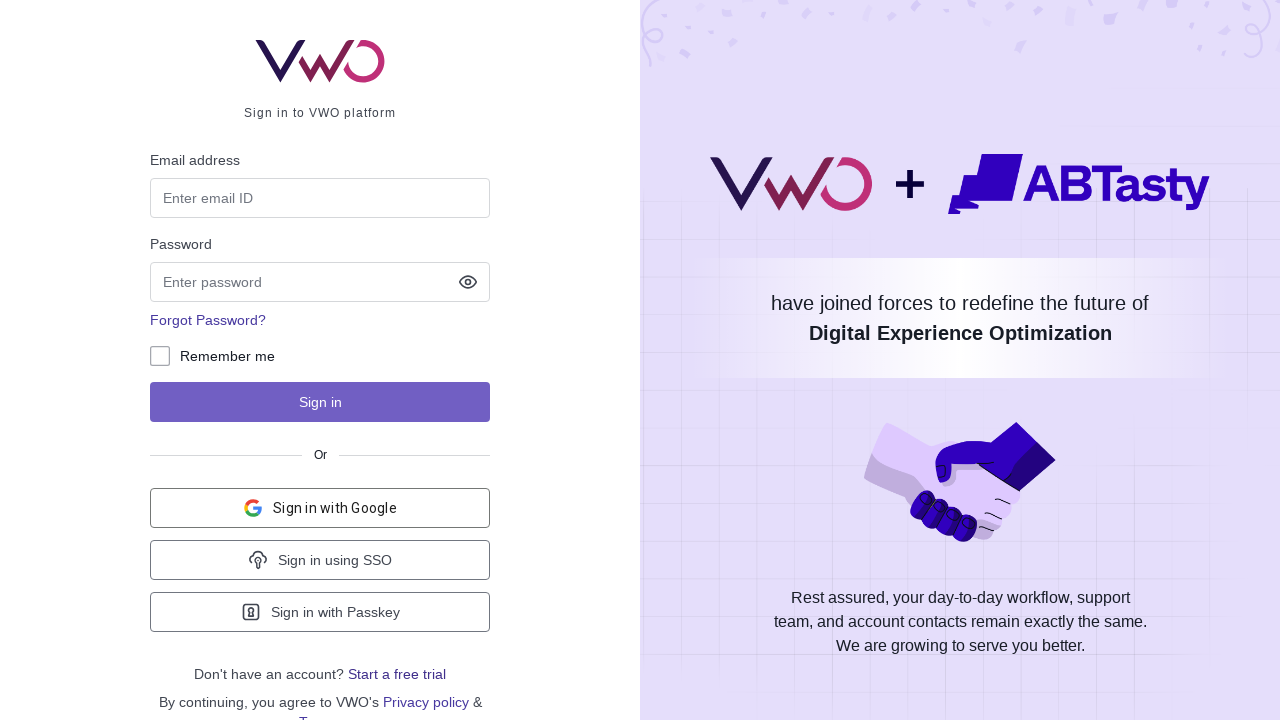